Tests various mouse click interactions including single click, double click, right click, and shift+click on a click area element.

Starting URL: https://material.playwrightvn.com/018-mouse.html

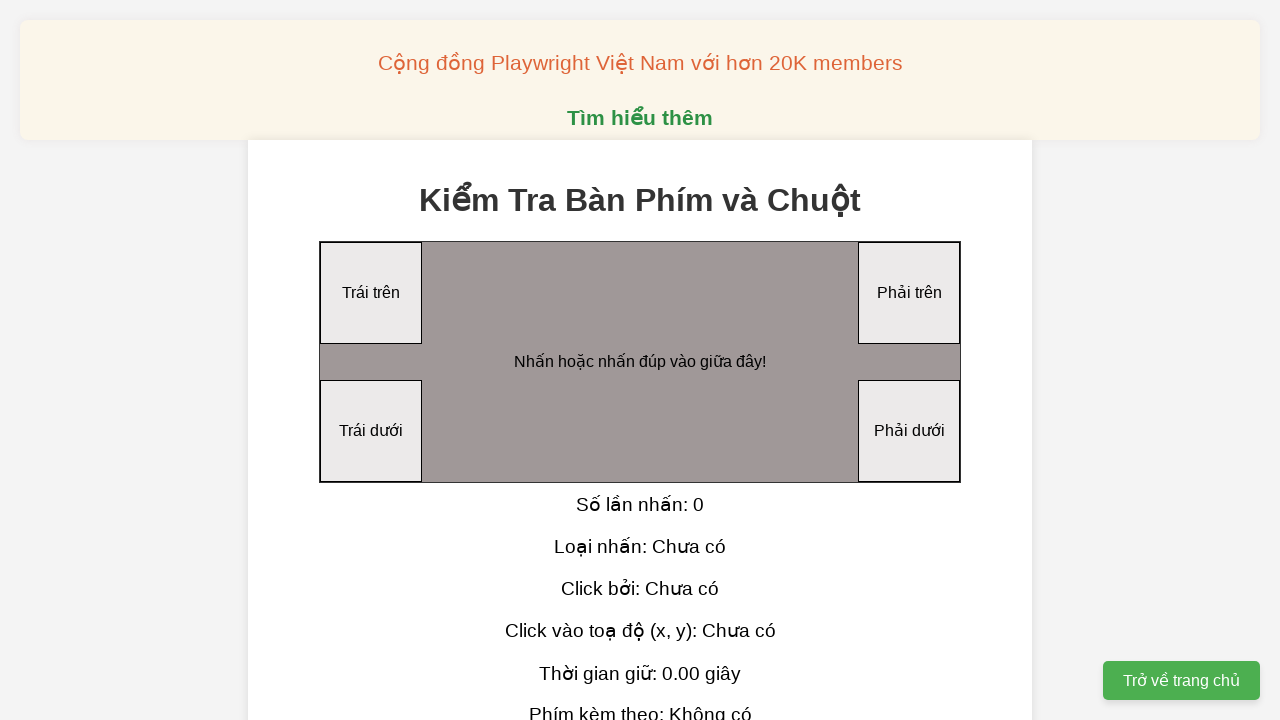

Performed single click on click area element at (640, 362) on //div//div[@id='clickArea']
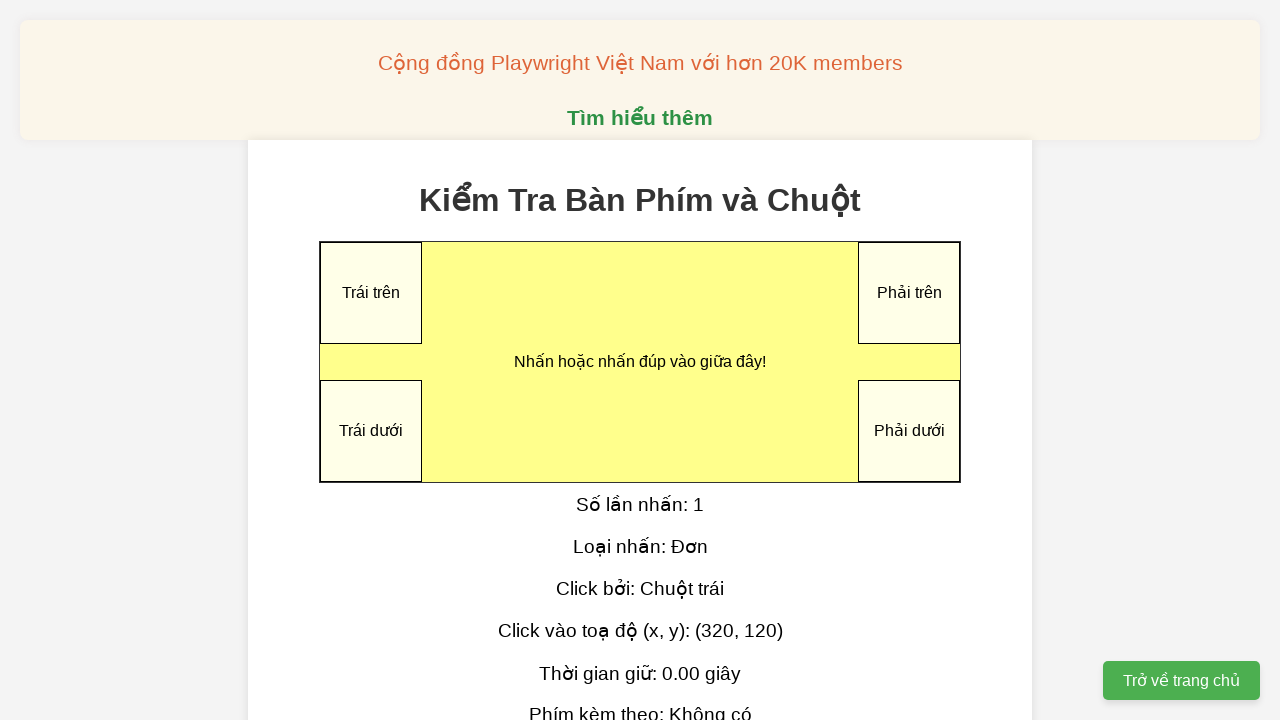

Performed double click on click area element at (640, 362) on //div//div[@id='clickArea']
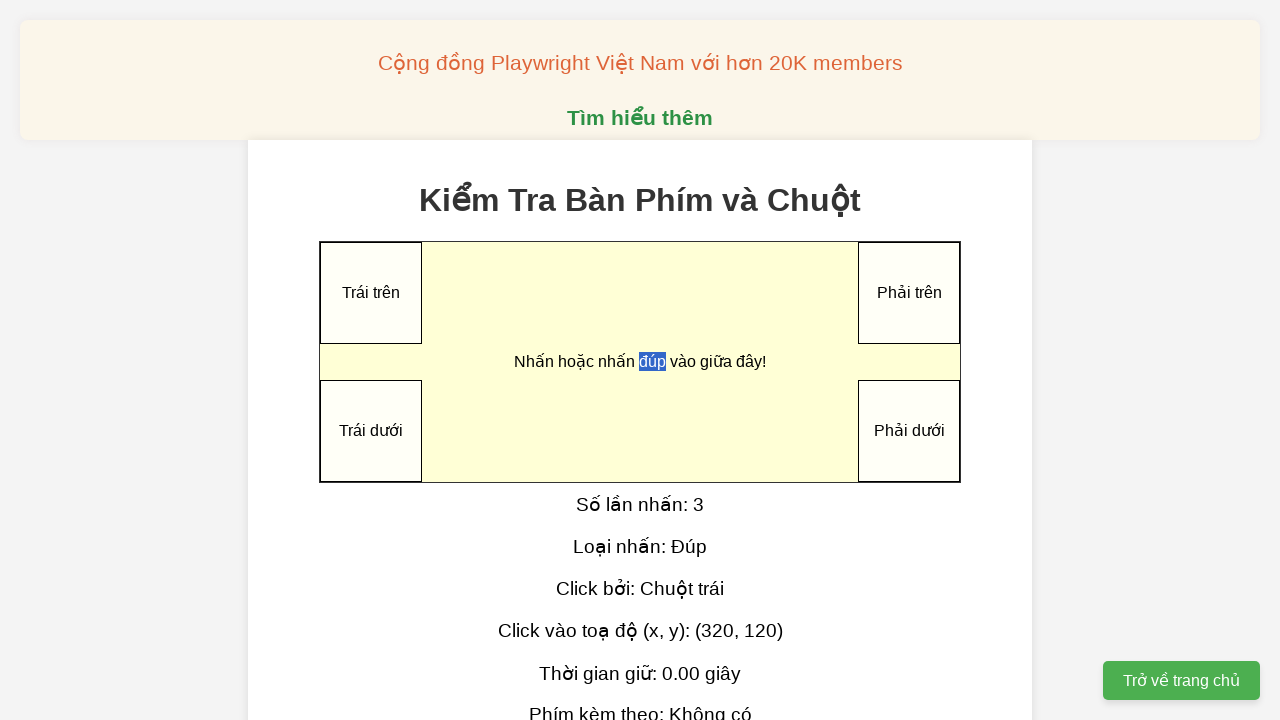

Performed right click on click area element at (640, 362) on //div//div[@id='clickArea']
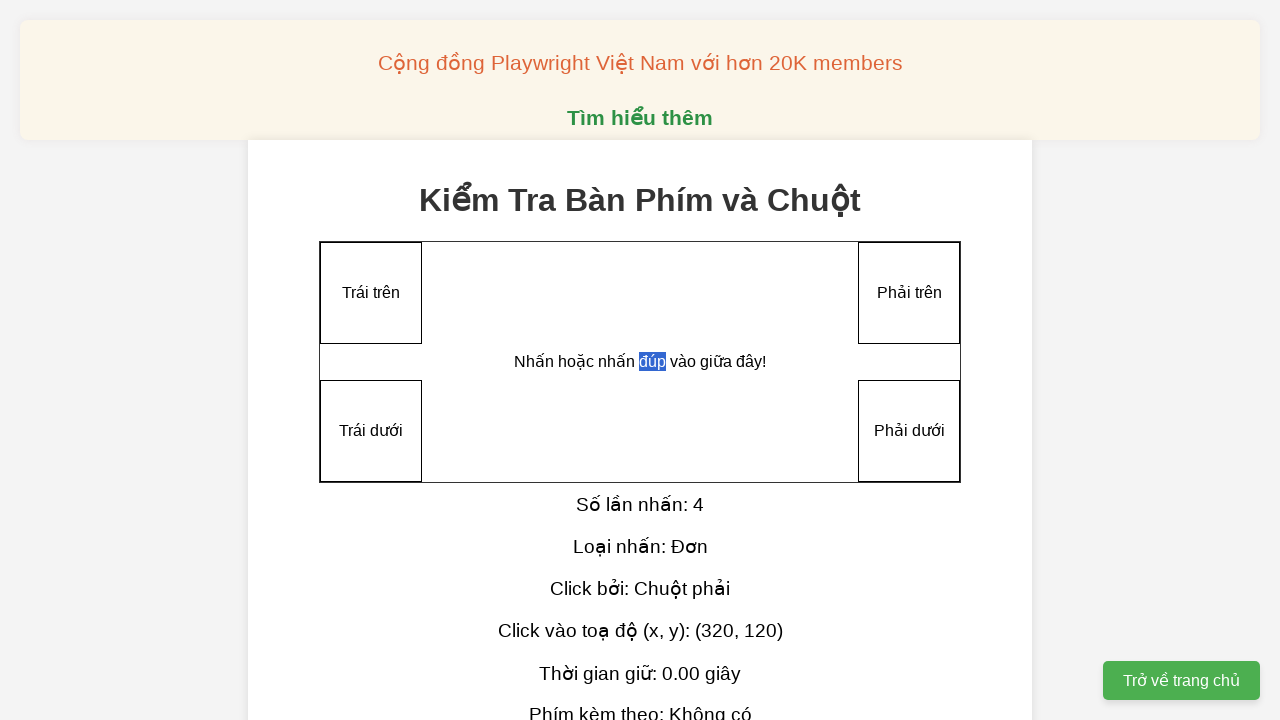

Performed Shift+click on click area element at (640, 362) on //div//div[@id='clickArea']
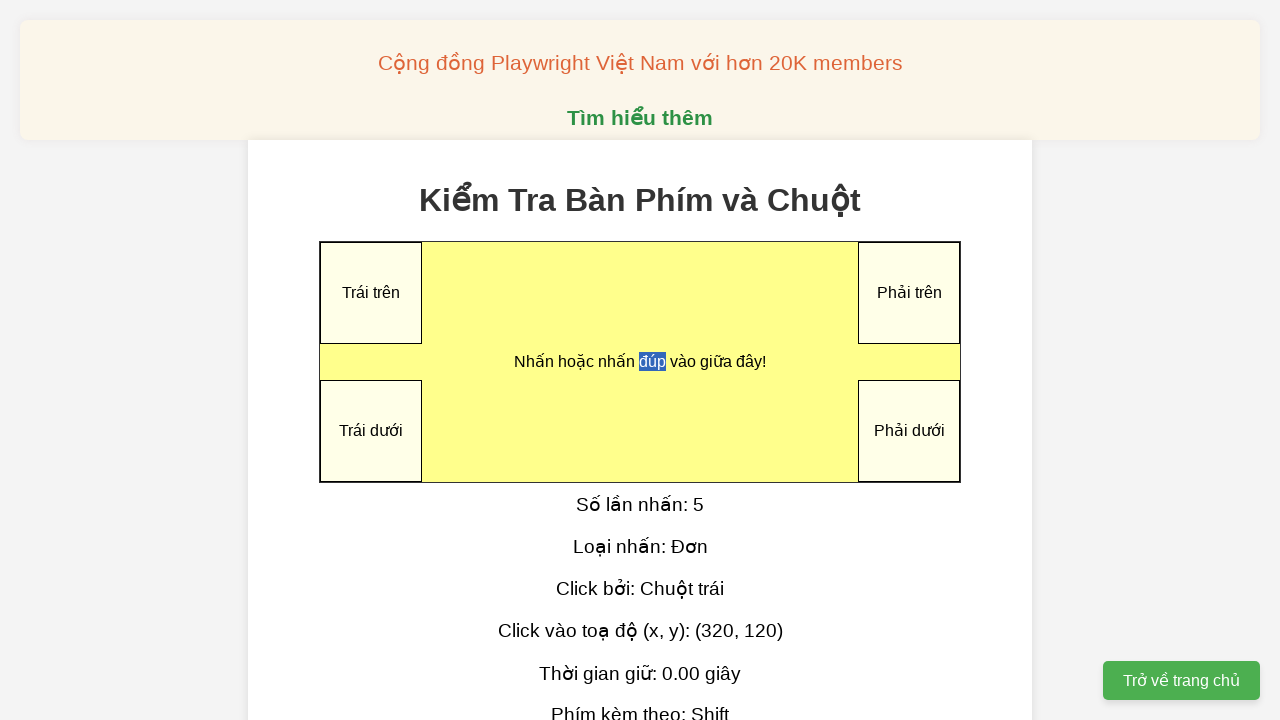

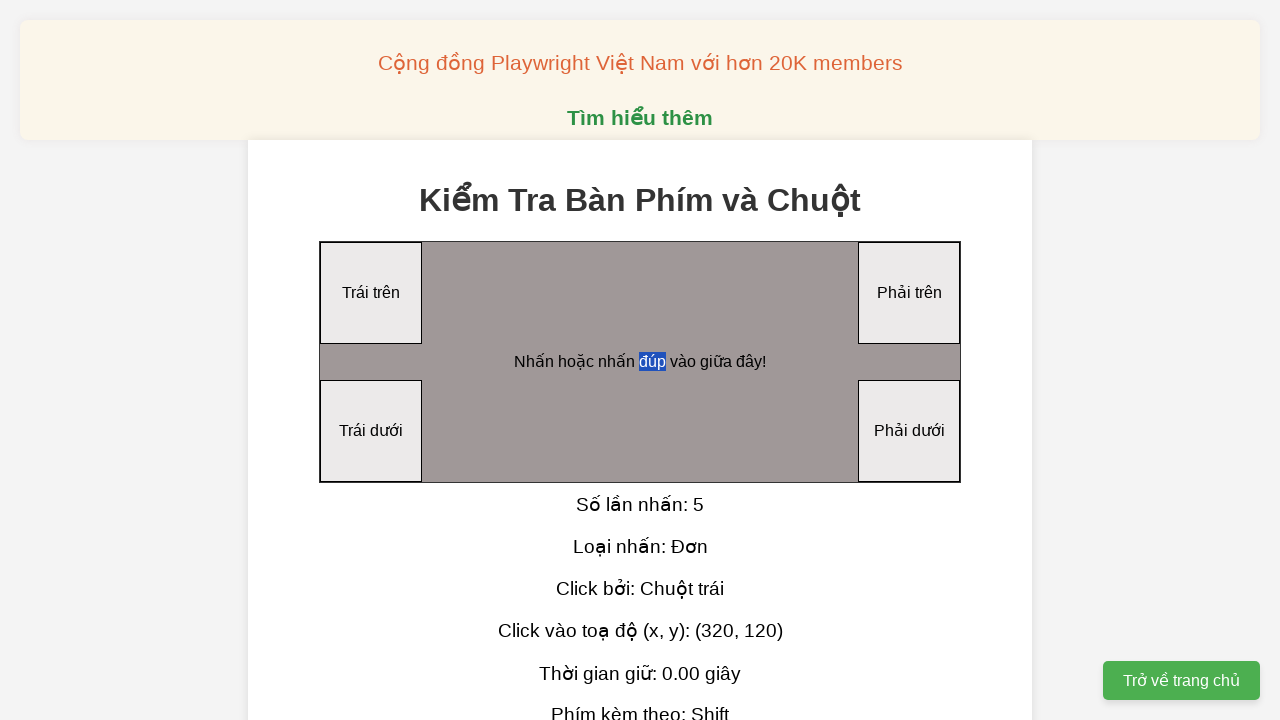